Opens the Flipkart homepage and waits for the page to load before closing. This is a basic browser navigation test.

Starting URL: https://www.flipkart.com/

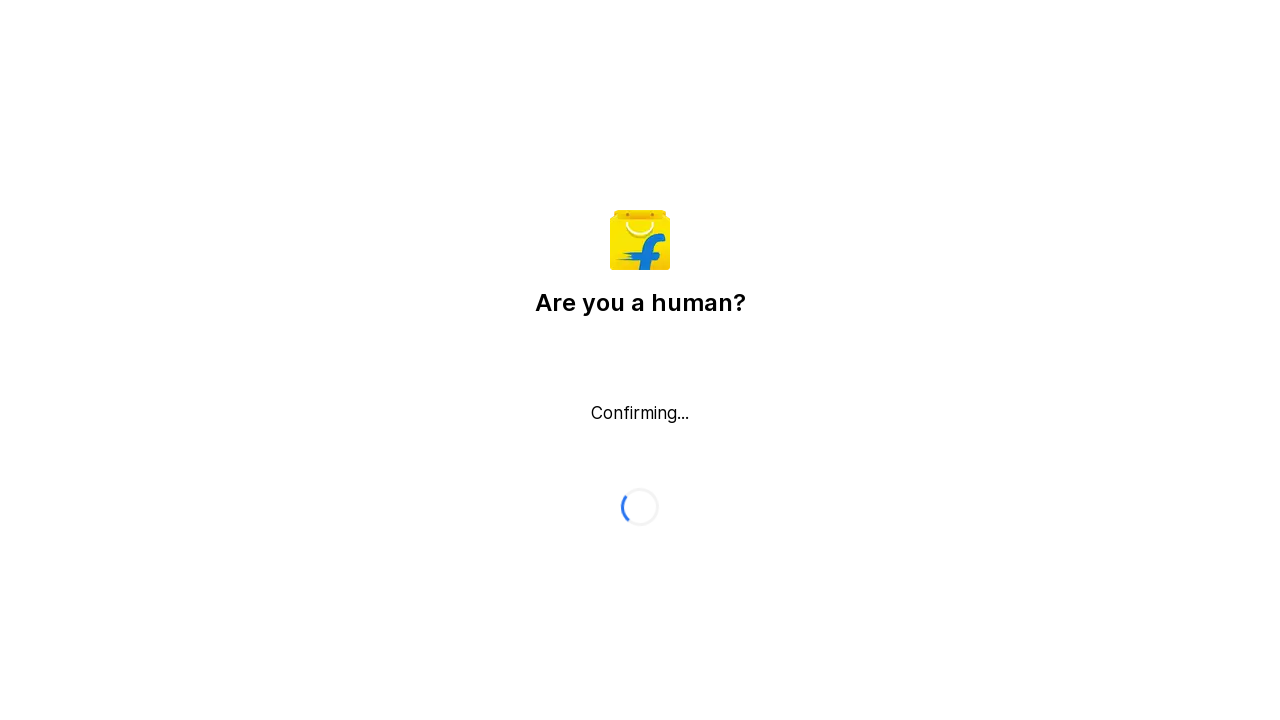

Flipkart homepage DOM content loaded
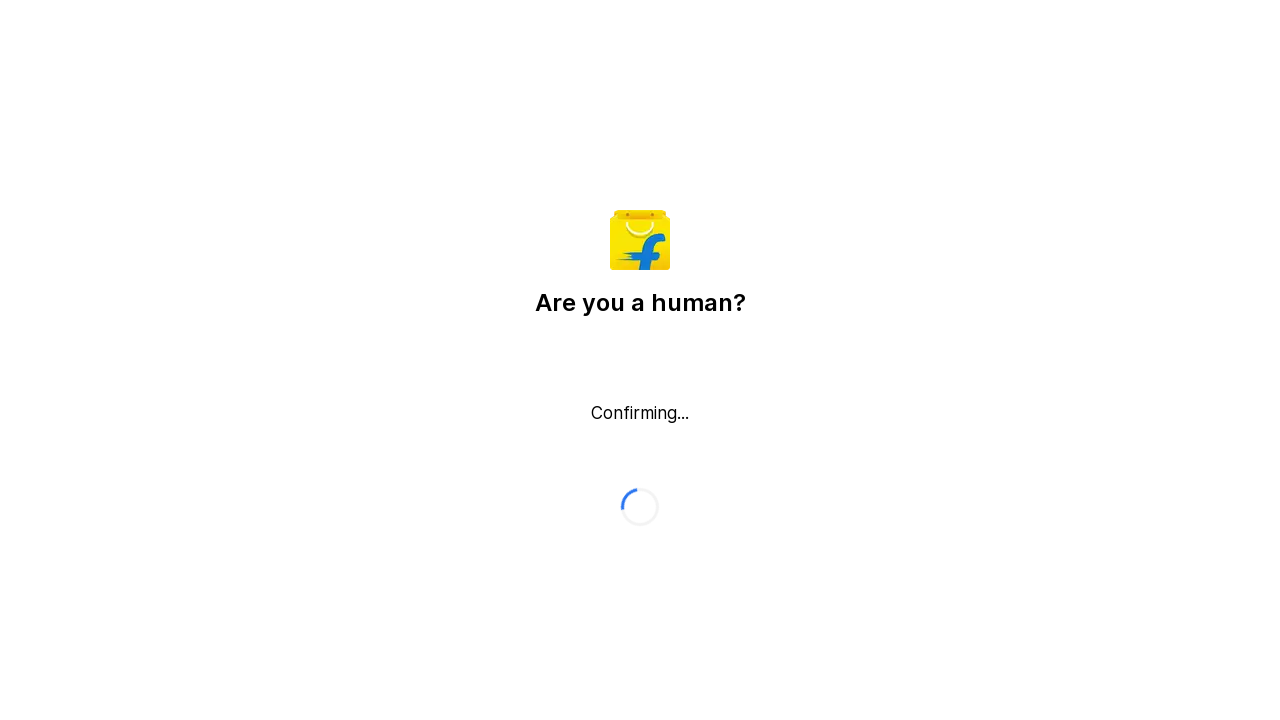

Page body element is present and ready
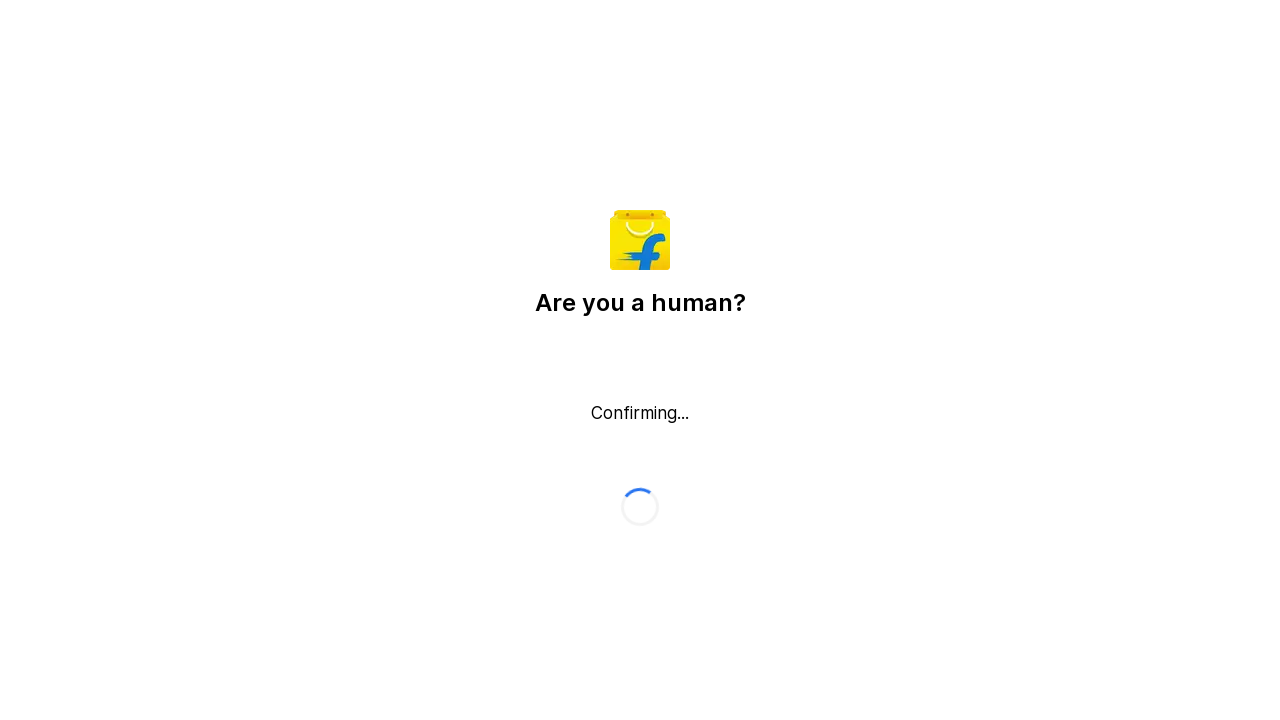

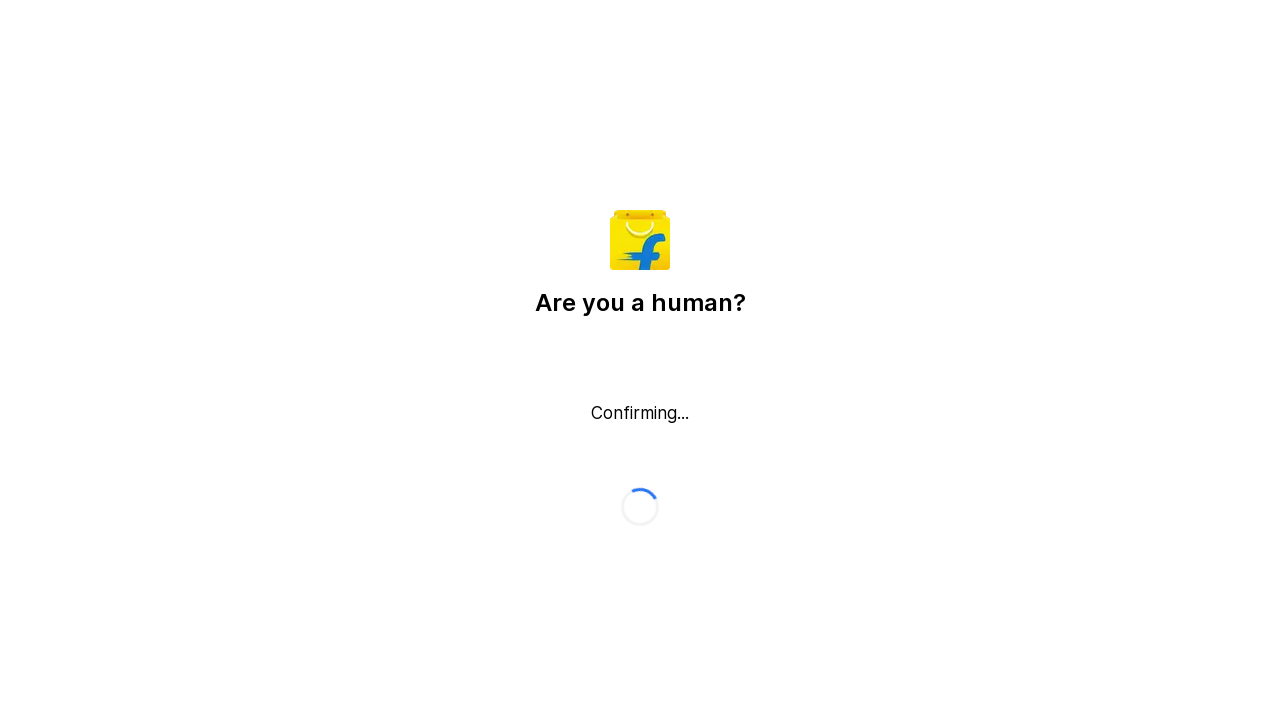